Tests a wait scenario by clicking a button and waiting for a paragraph element to appear without text verification

Starting URL: https://testeroprogramowania.github.io/selenium/wait2.html

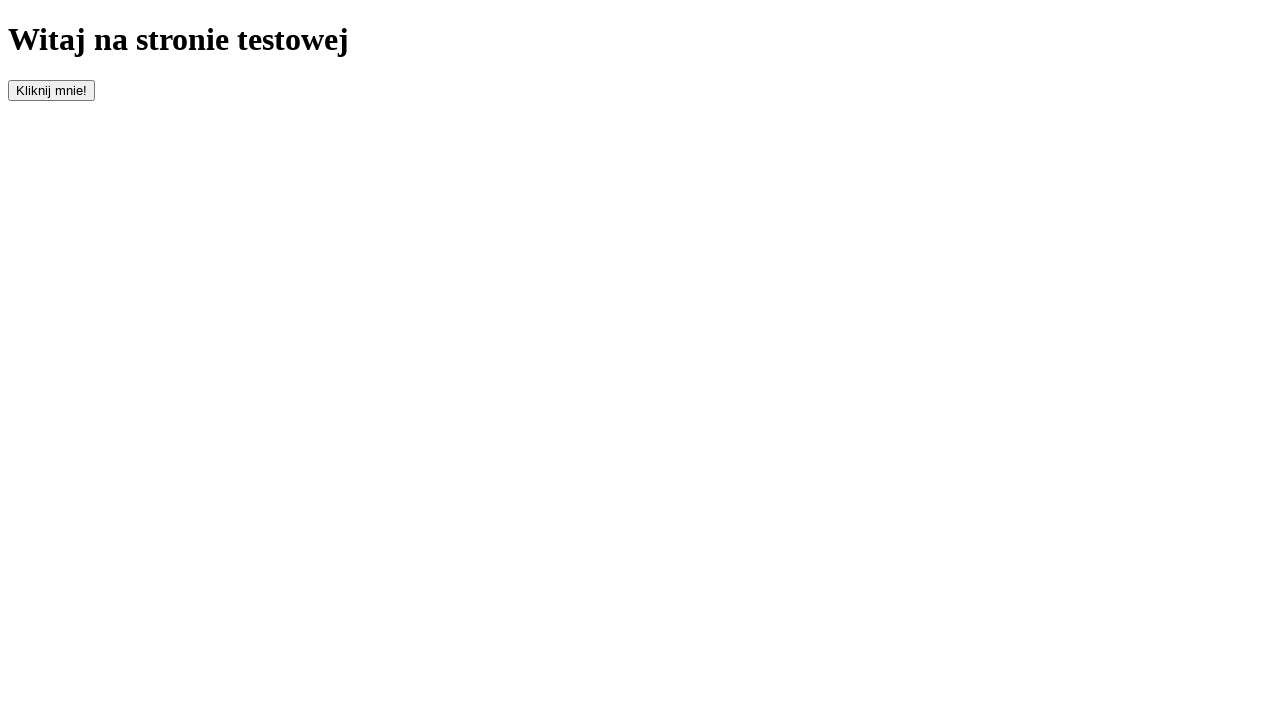

Clicked the button with ID 'clickOnMe' to trigger element appearance at (52, 90) on #clickOnMe
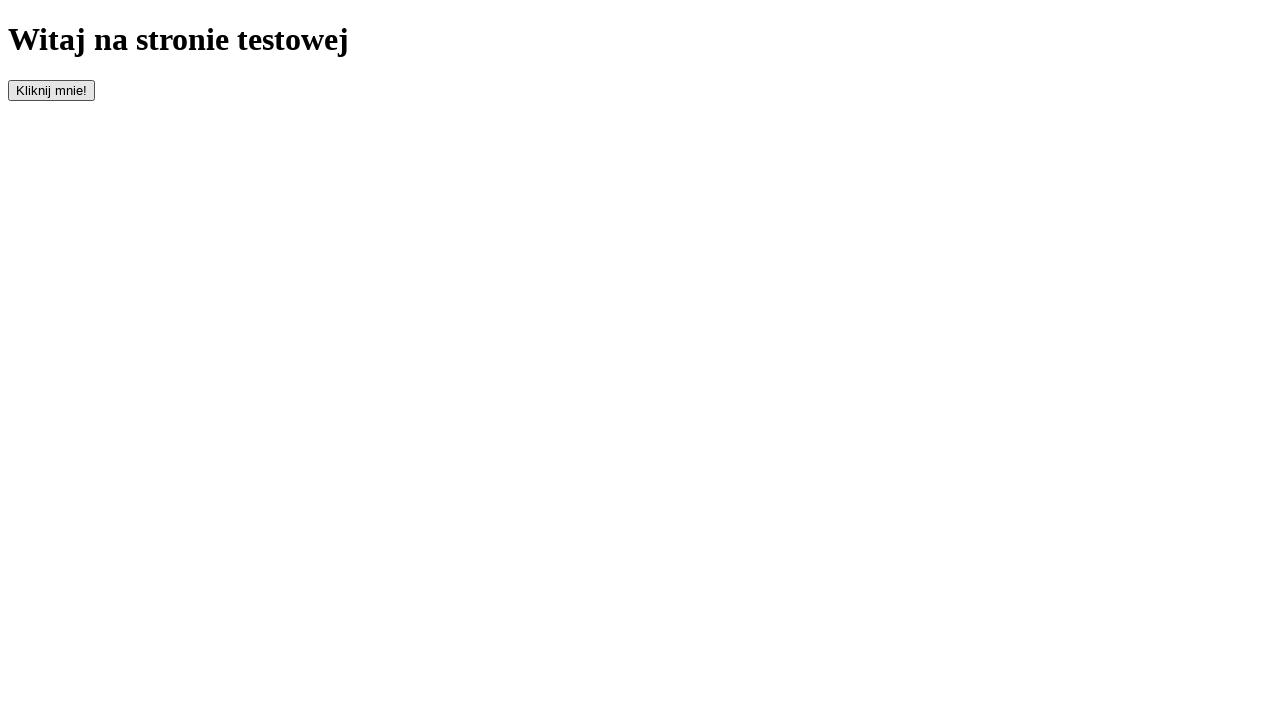

Waited for paragraph element to become visible
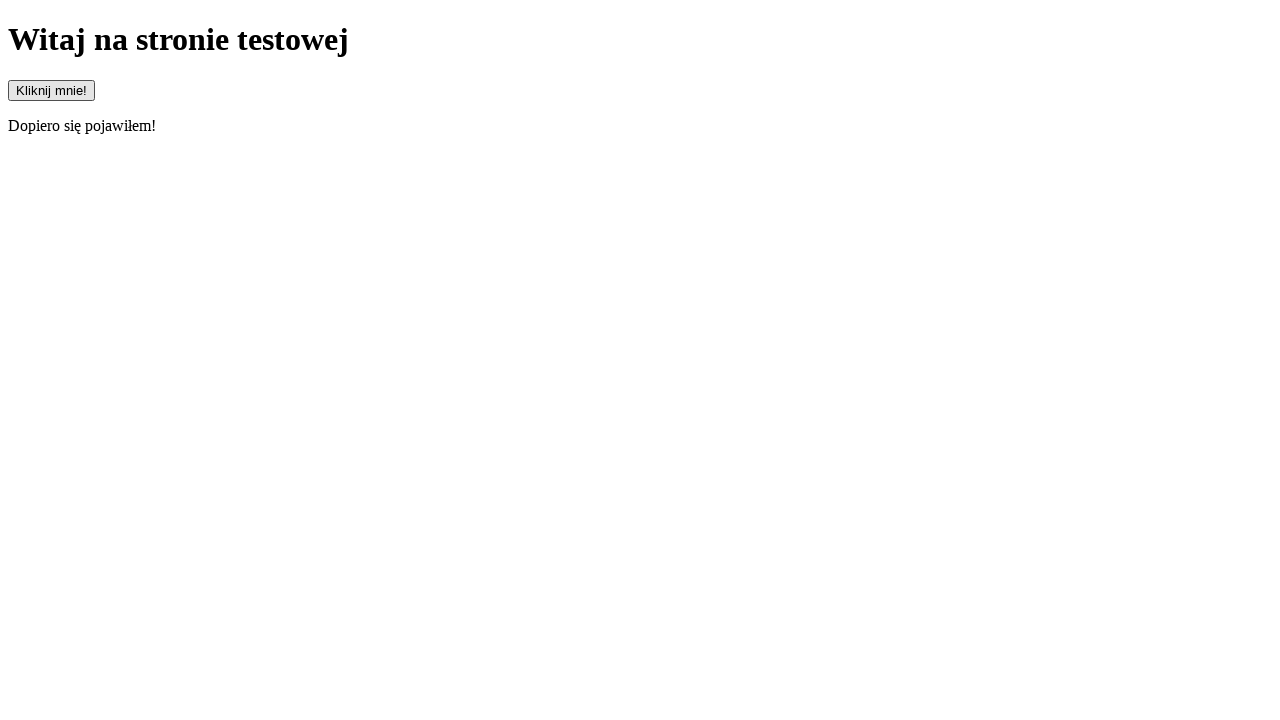

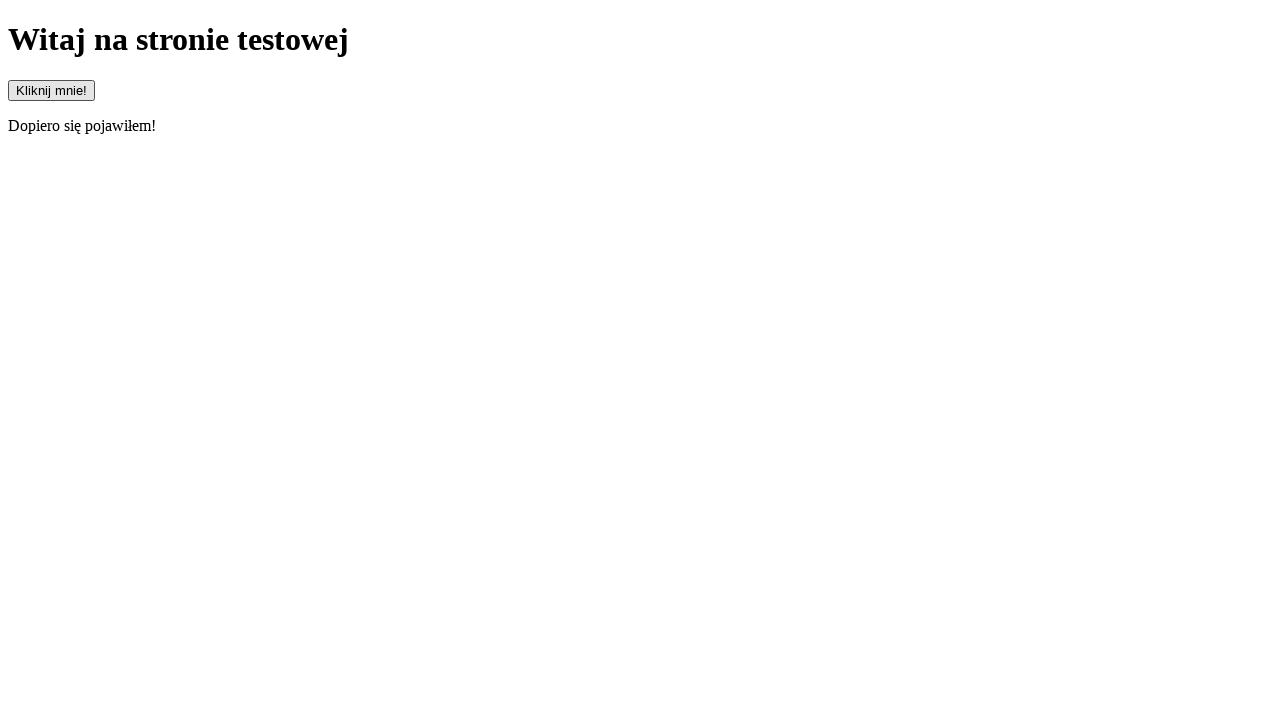